Navigates to the Cowin website, opens FAQ and Partners pages in new tabs, captures their window handles, then closes the opened tabs

Starting URL: https://www.cowin.gov.in/

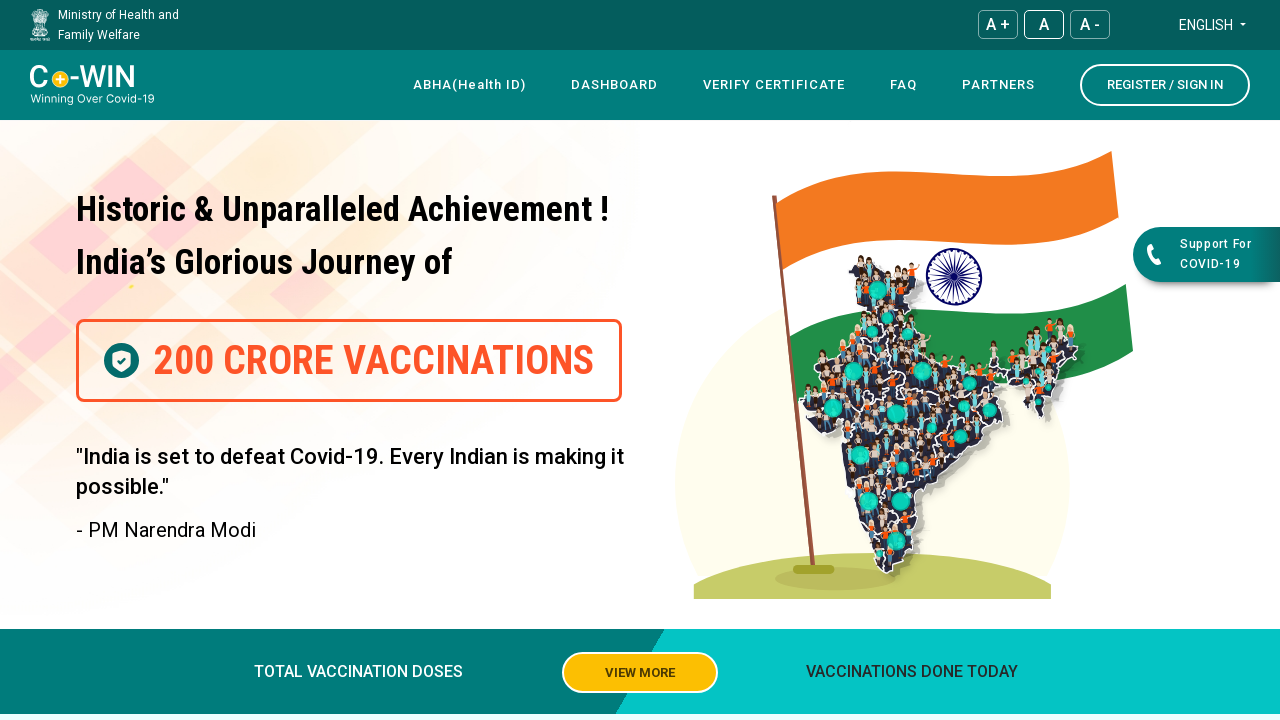

Clicked FAQ link to open in new tab at (904, 85) on text=FAQ
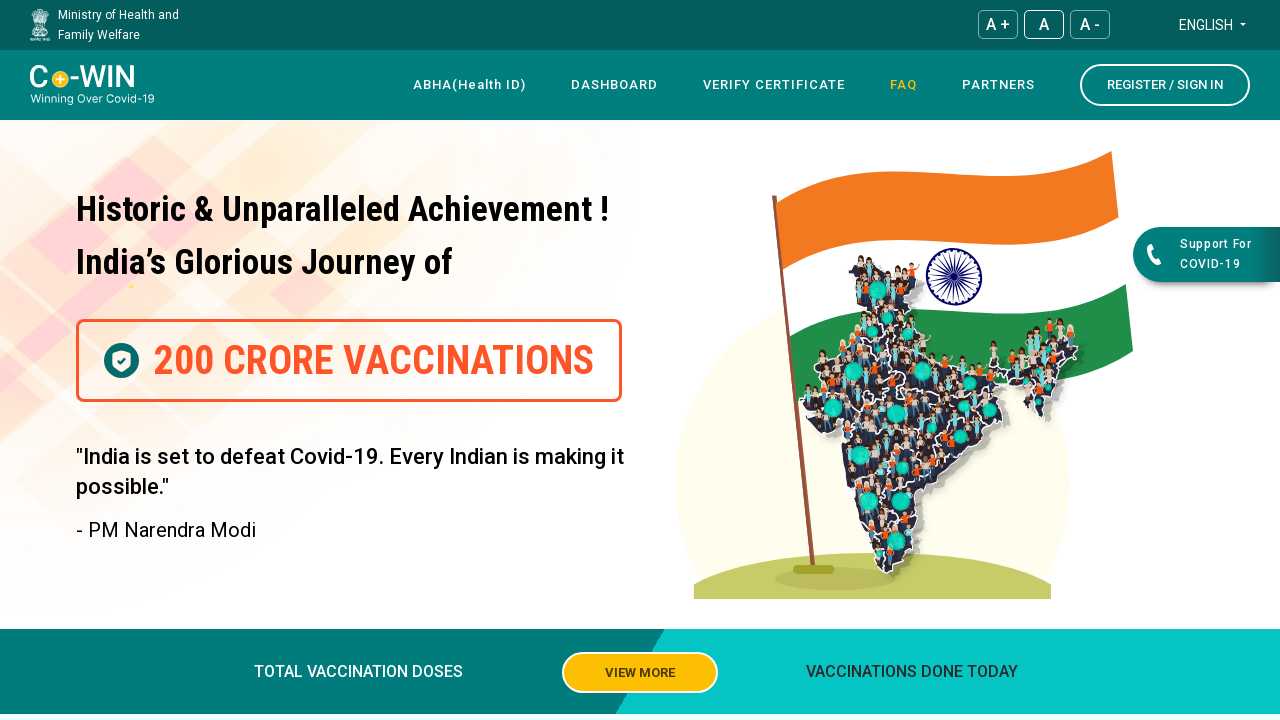

Captured FAQ page window handle
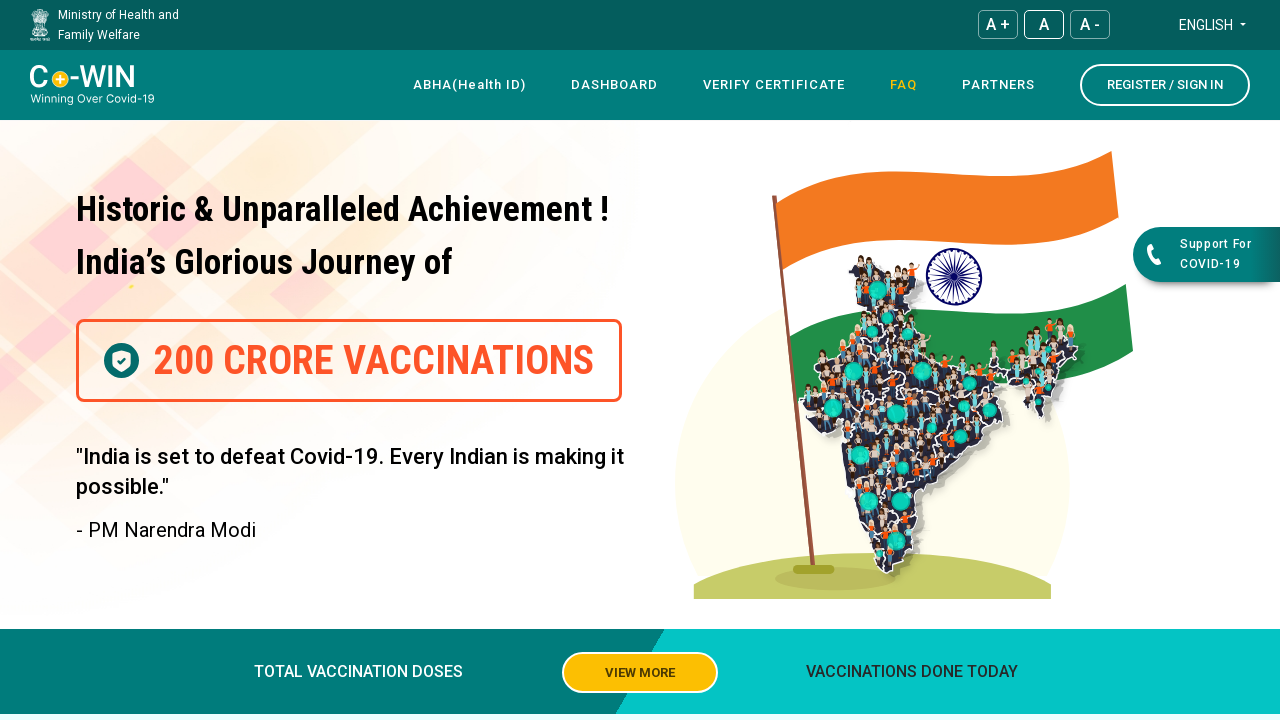

FAQ page loaded successfully
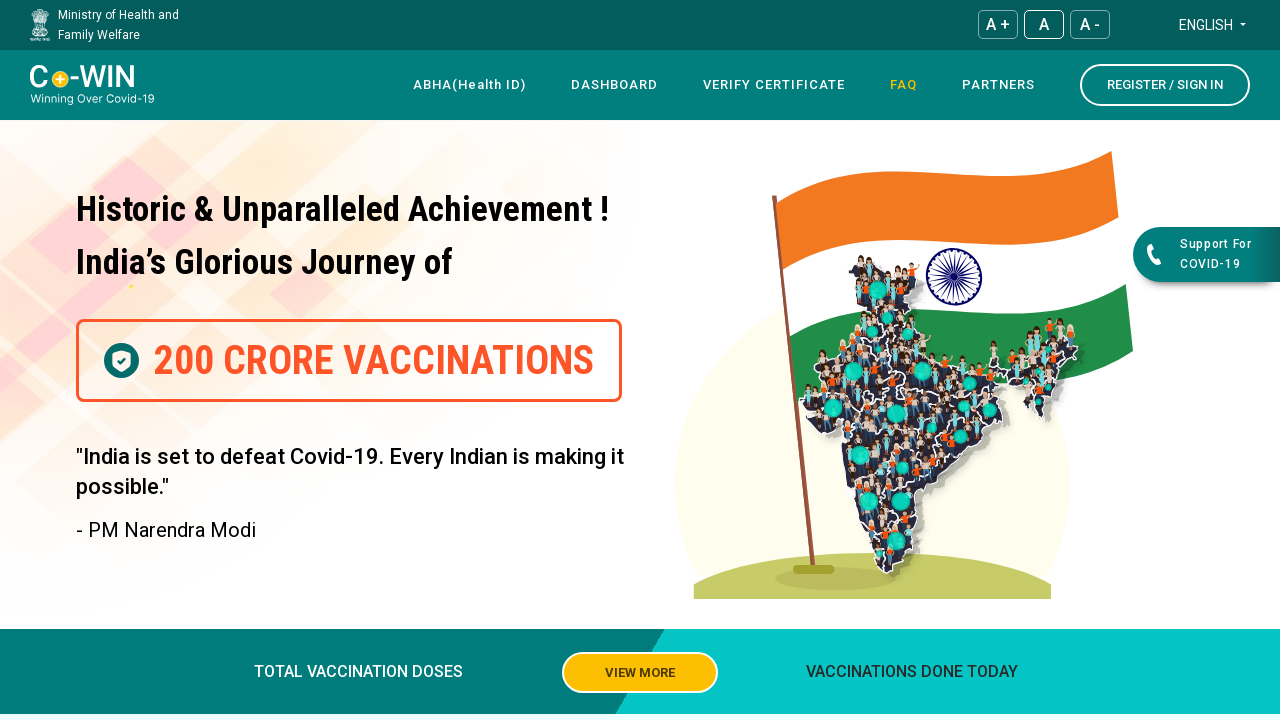

Clicked Partners link to open in new tab at (998, 85) on xpath=//*[@id="navbar"]/div[4]/div/div[1]/div/nav/div[3]/div/ul/li[5]/a
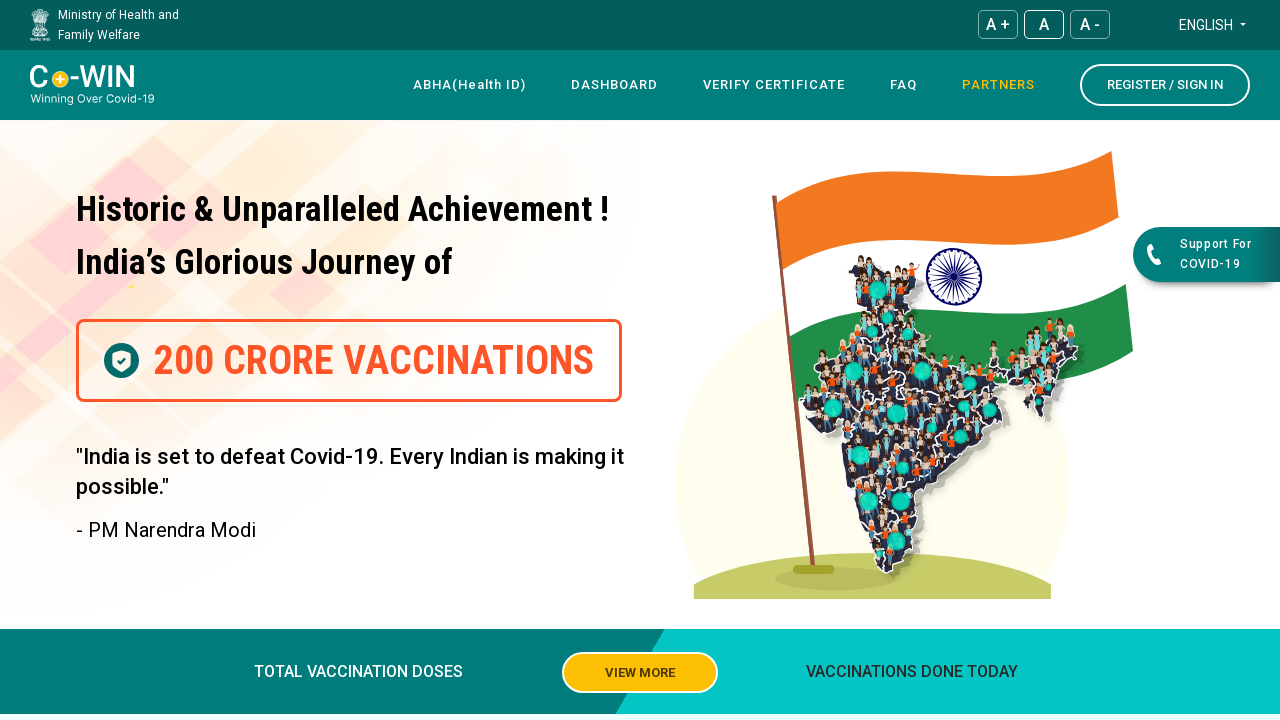

Captured Partners page window handle
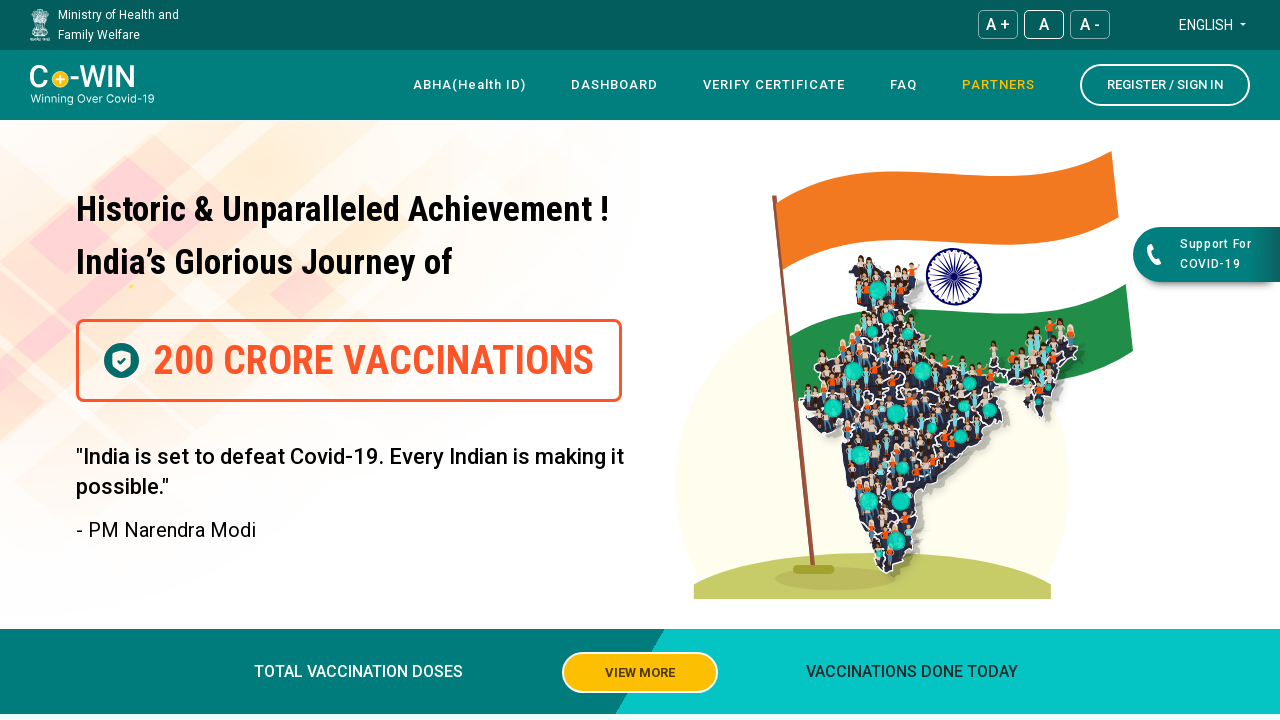

Partners page loaded successfully
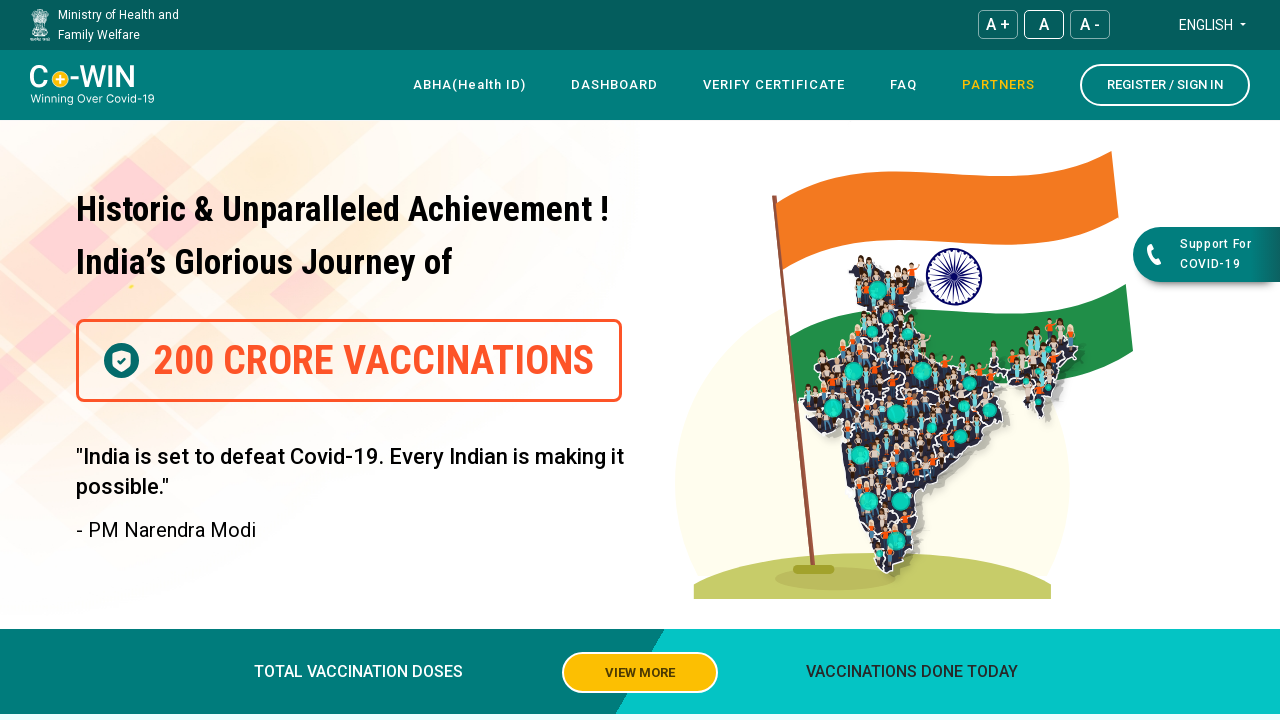

Closed FAQ page tab
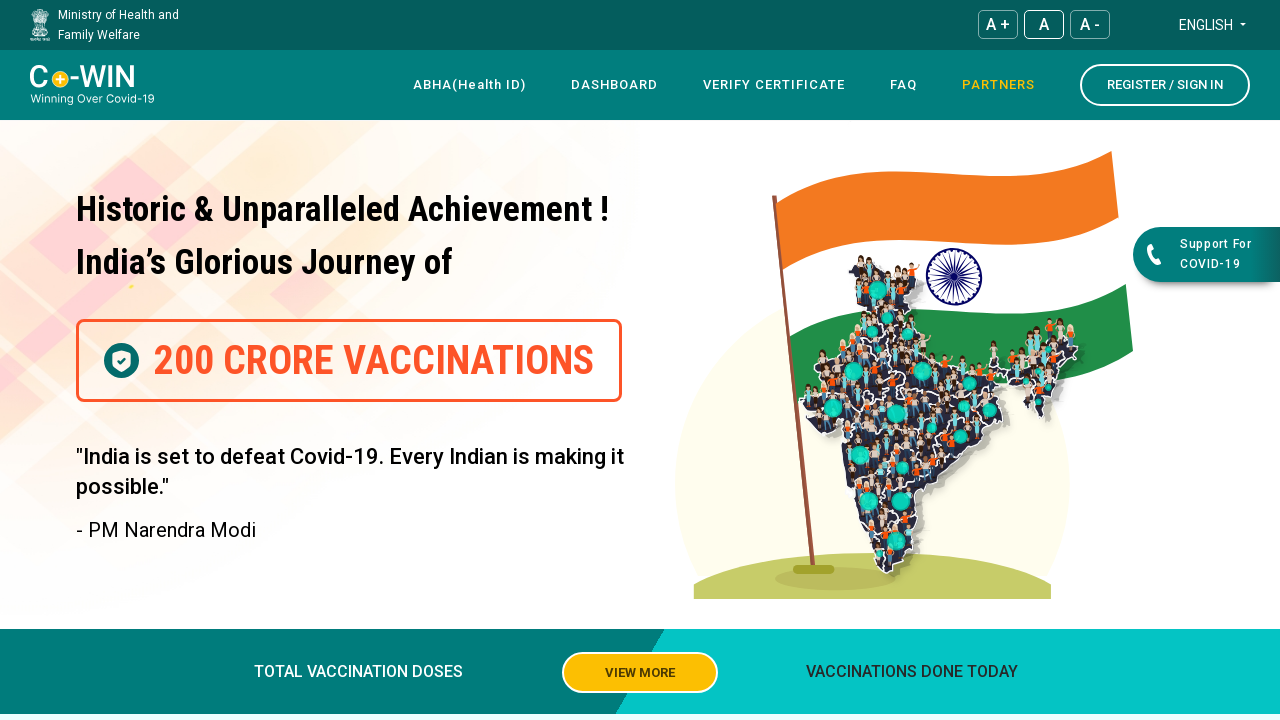

Closed Partners page tab
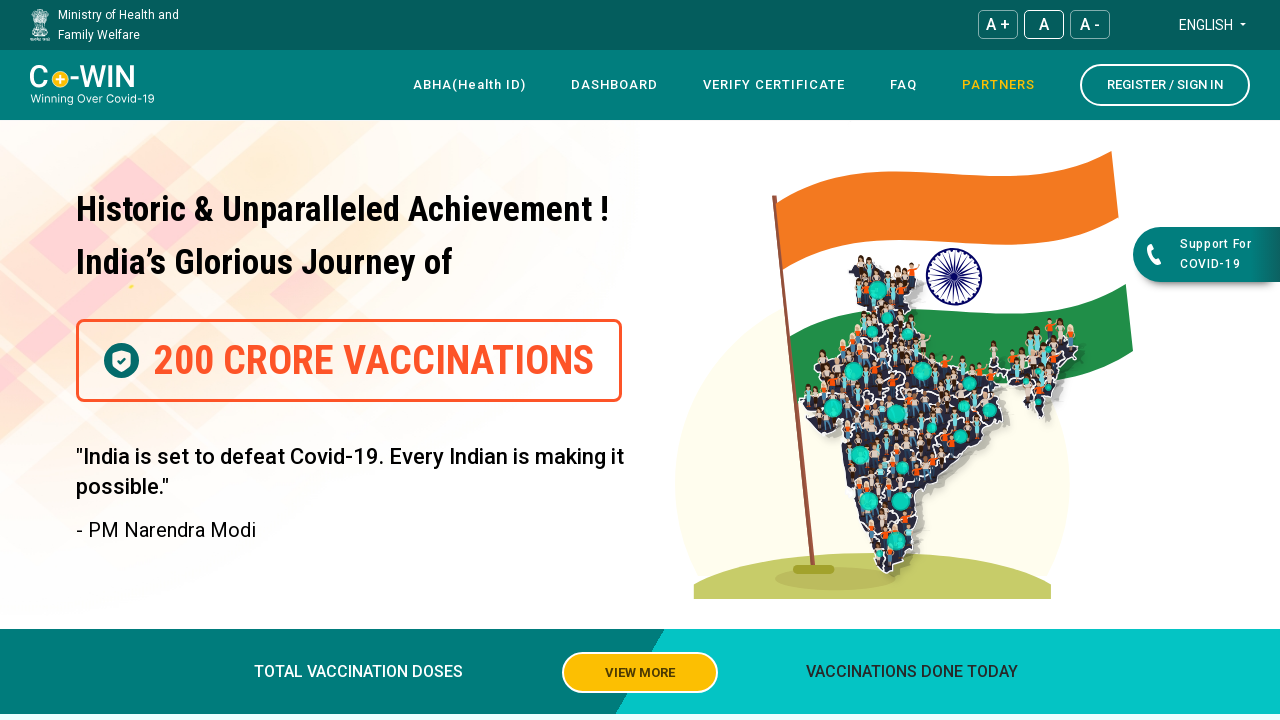

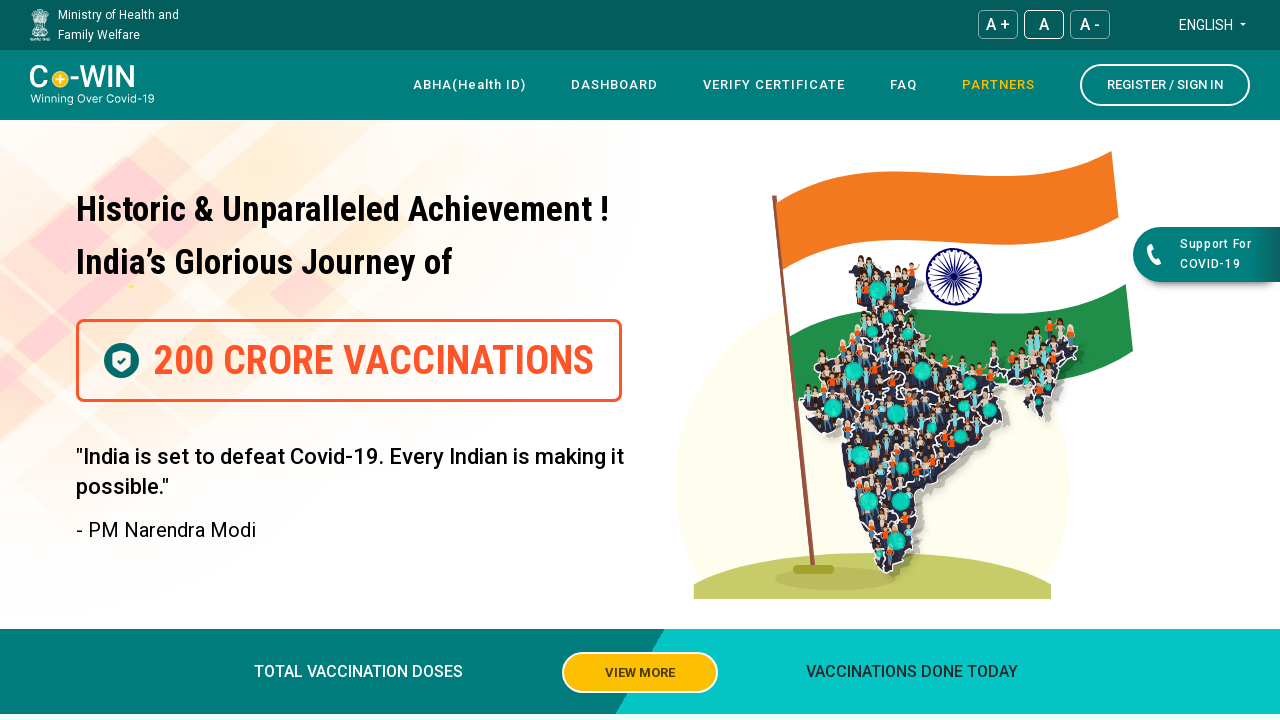